Tests XPath following-sibling axis by navigating to an automation practice page and locating a button element that is a sibling of another button in the header.

Starting URL: https://rahulshettyacademy.com/AutomationPractice/

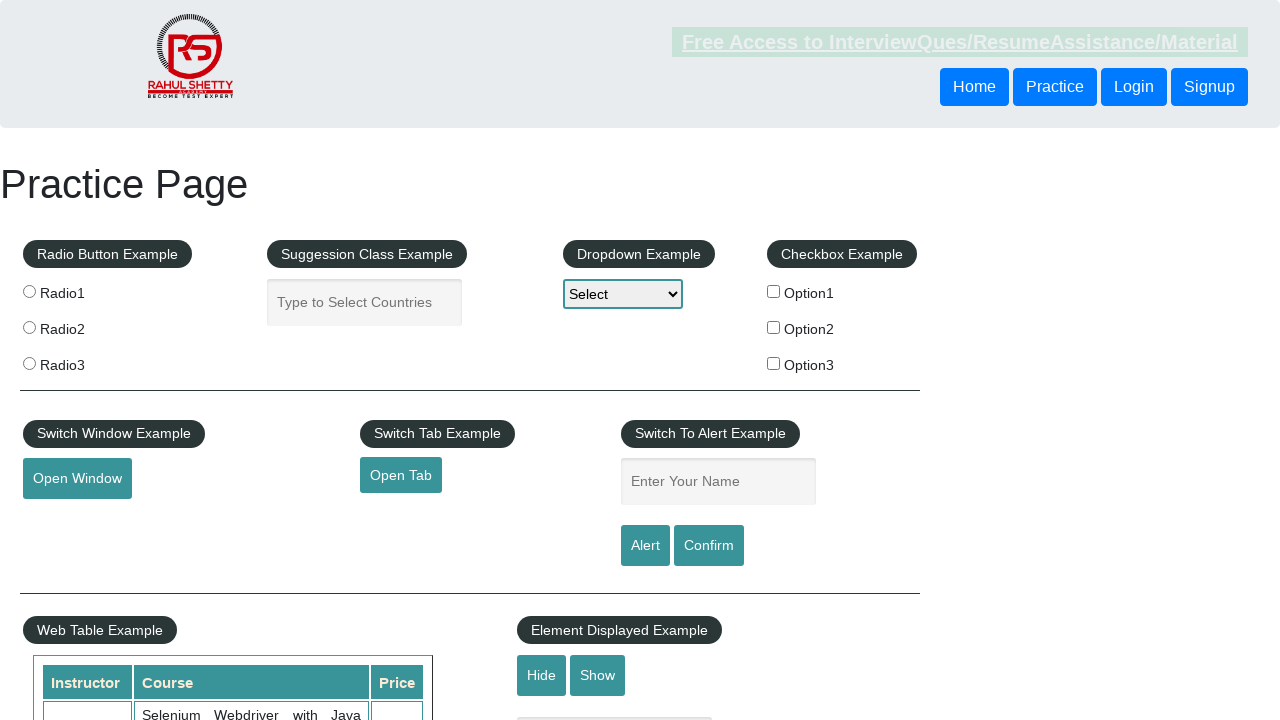

Navigated to Automation Practice page
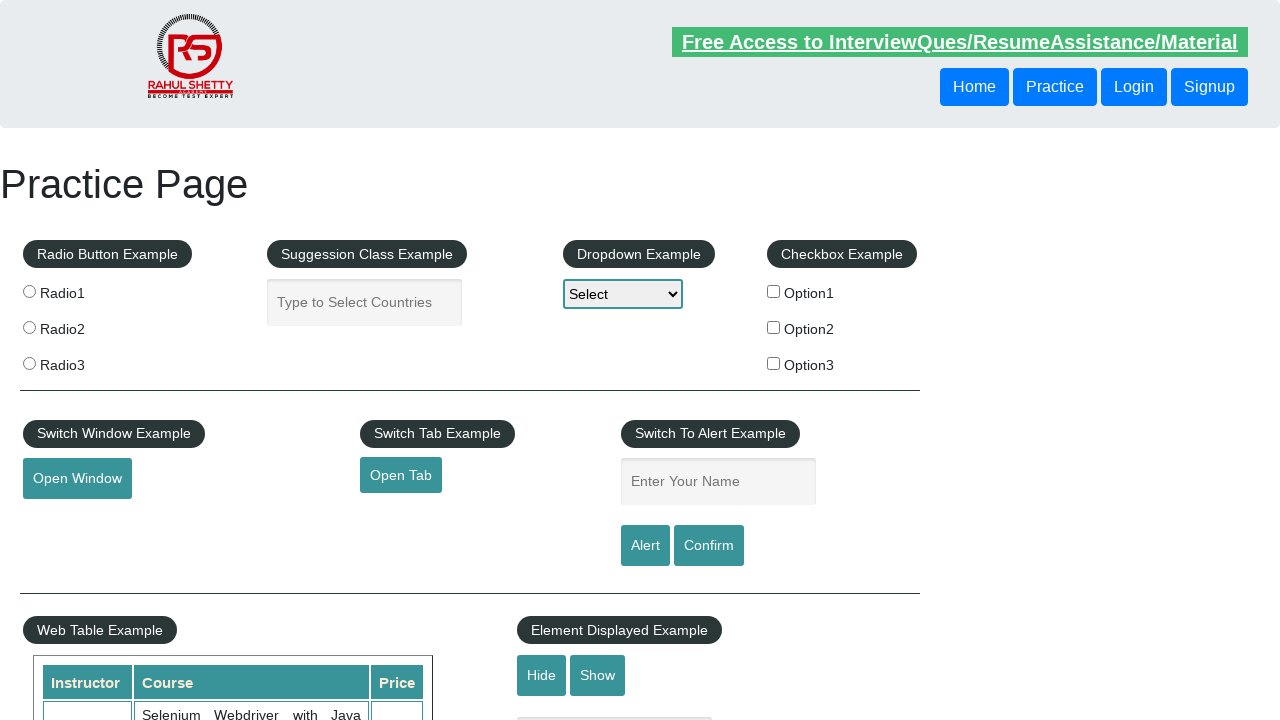

Header button selector is visible
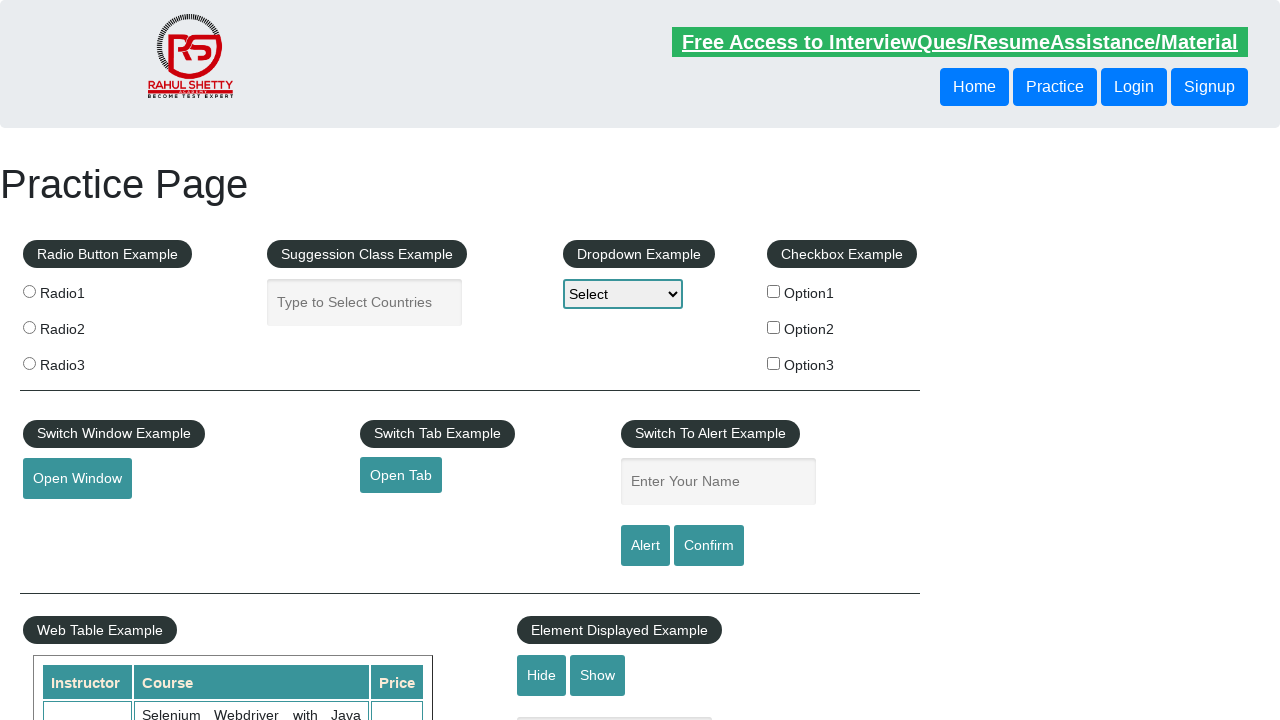

Located following-sibling button using XPath
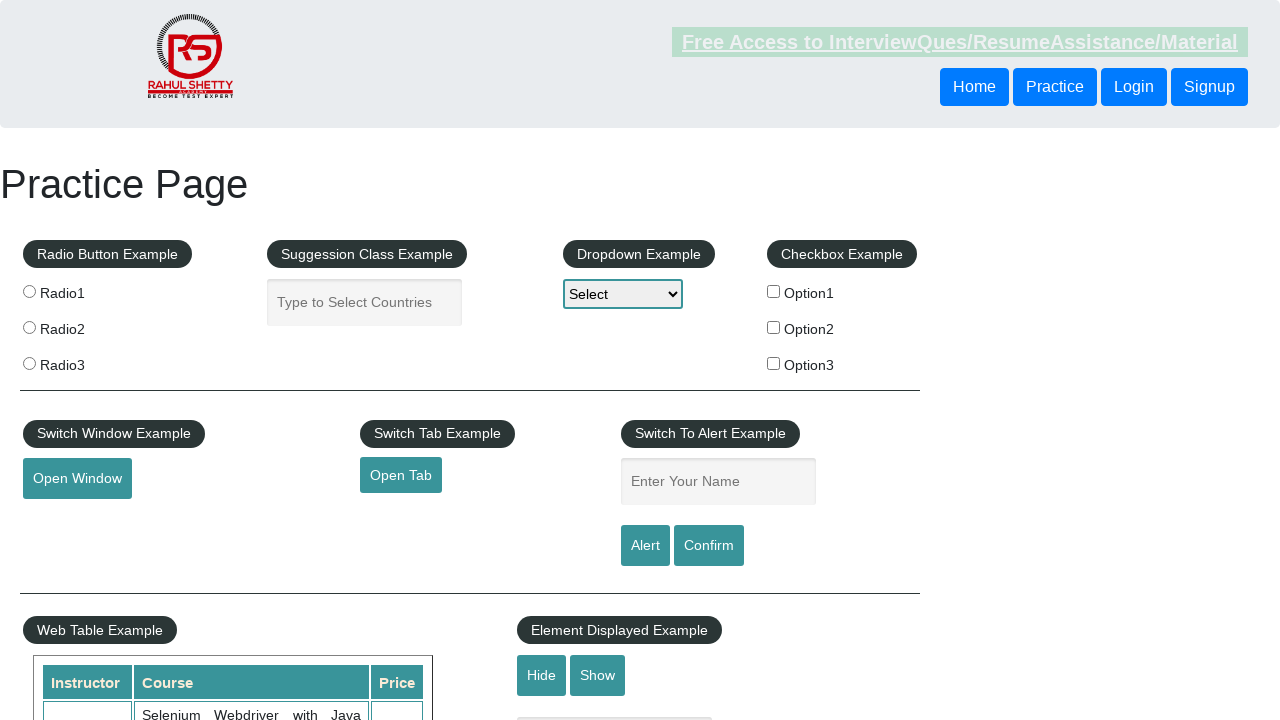

Following-sibling button is visible
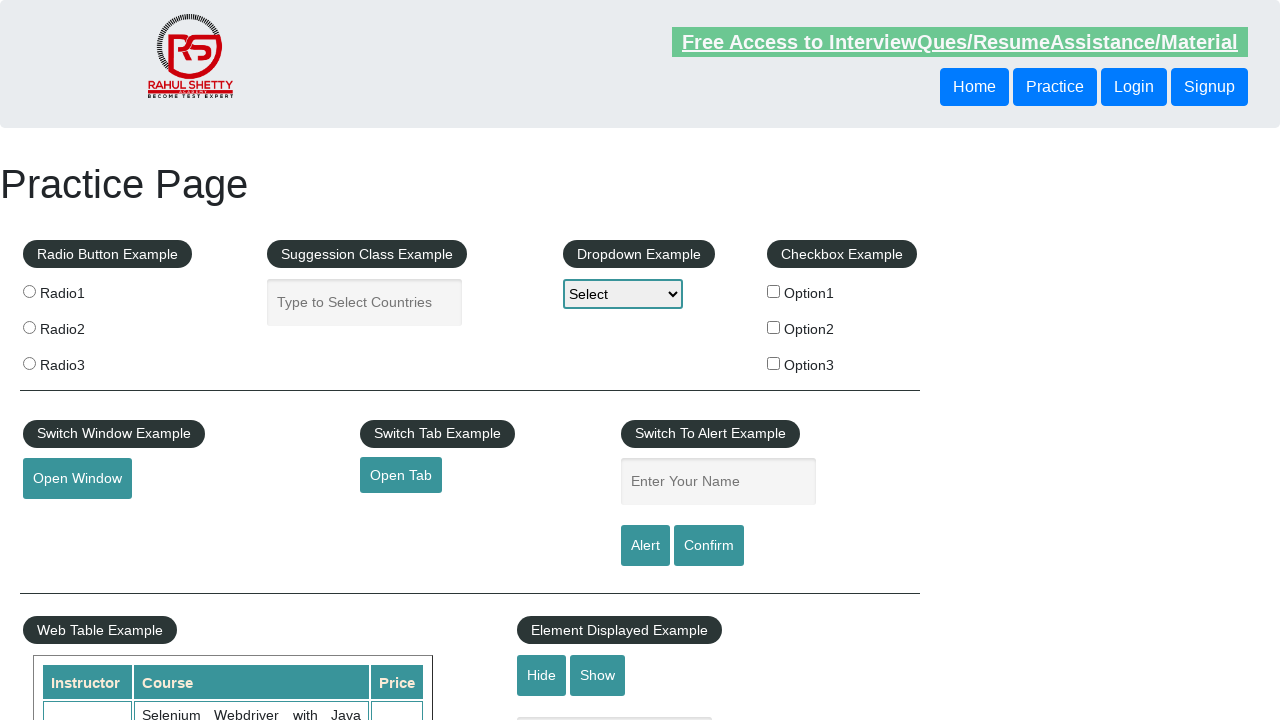

Retrieved text content of following-sibling button: Login
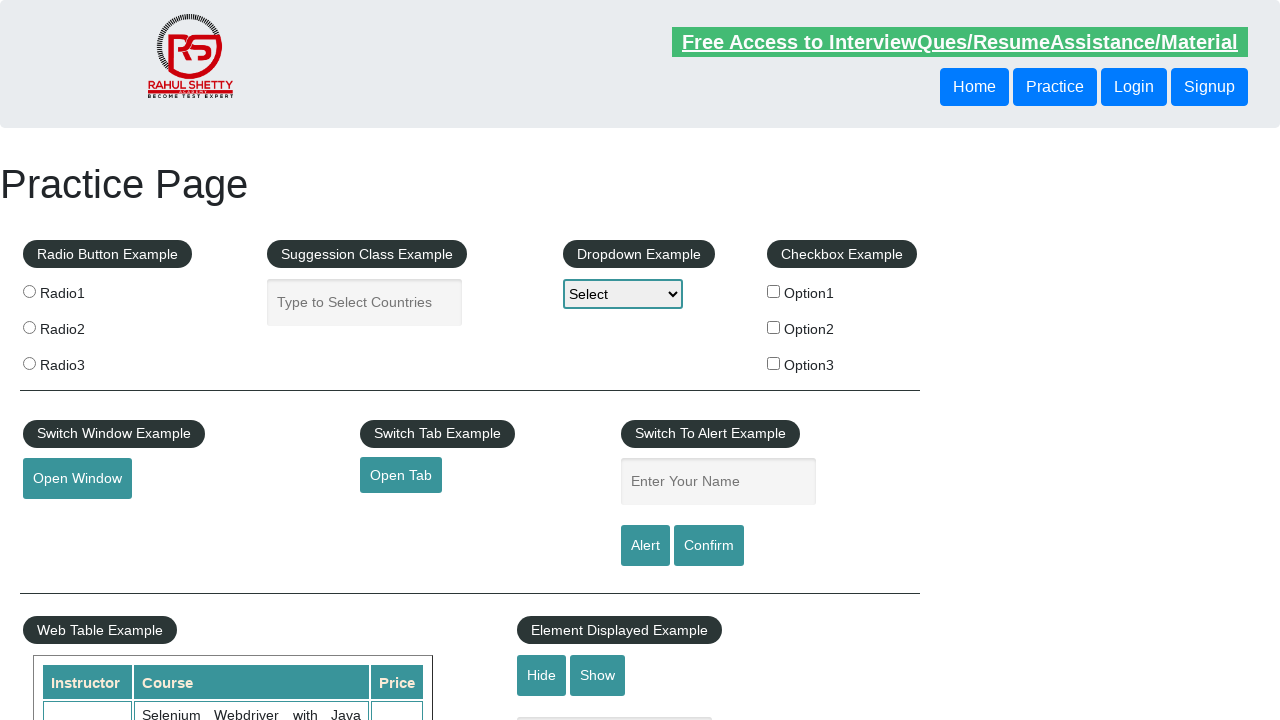

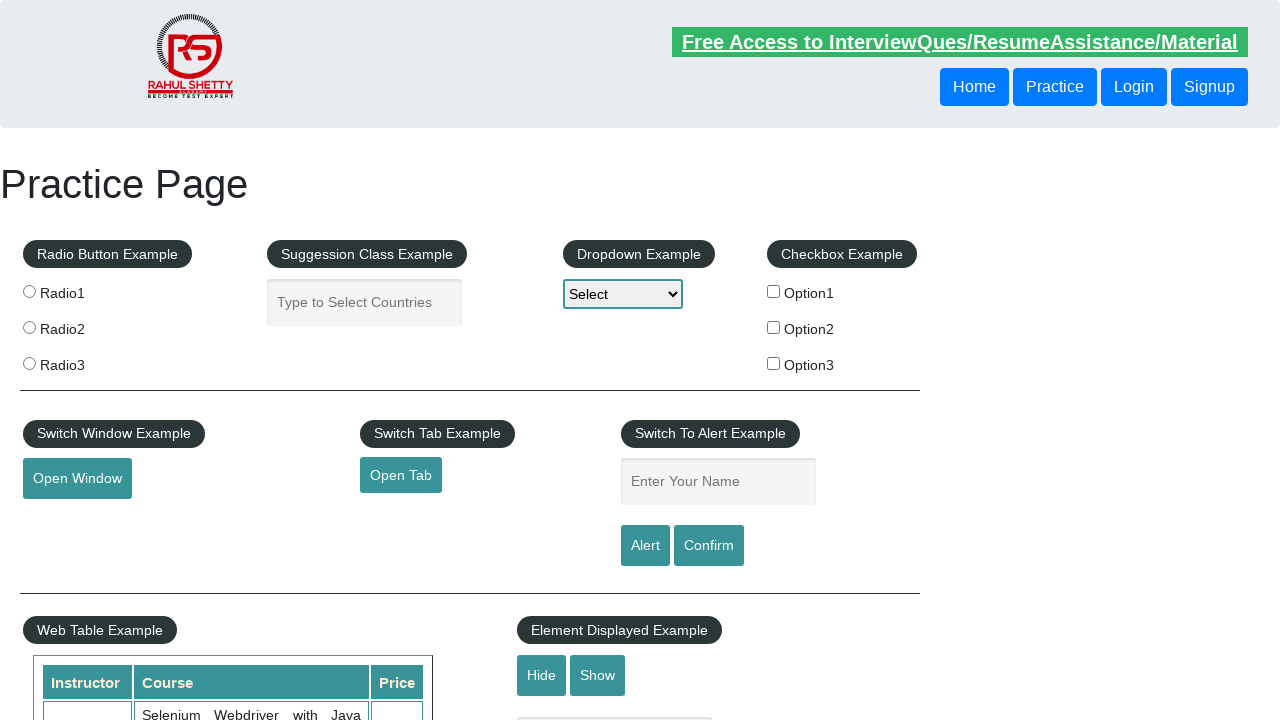